Tests dynamic loading by clicking start button and waiting for hello text to become visible with 10 second timeout

Starting URL: https://automationfc.github.io/dynamic-loading/

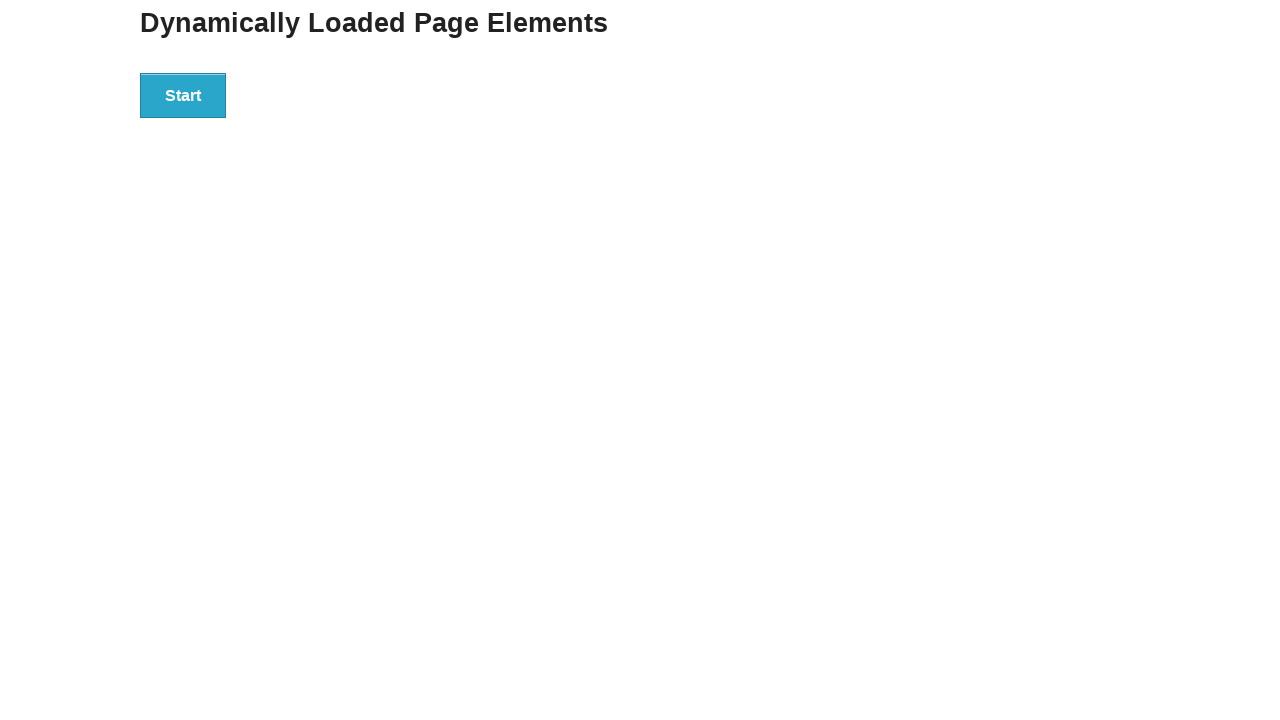

Clicked the Start button to initiate dynamic loading at (183, 95) on xpath=//button[text()='Start']
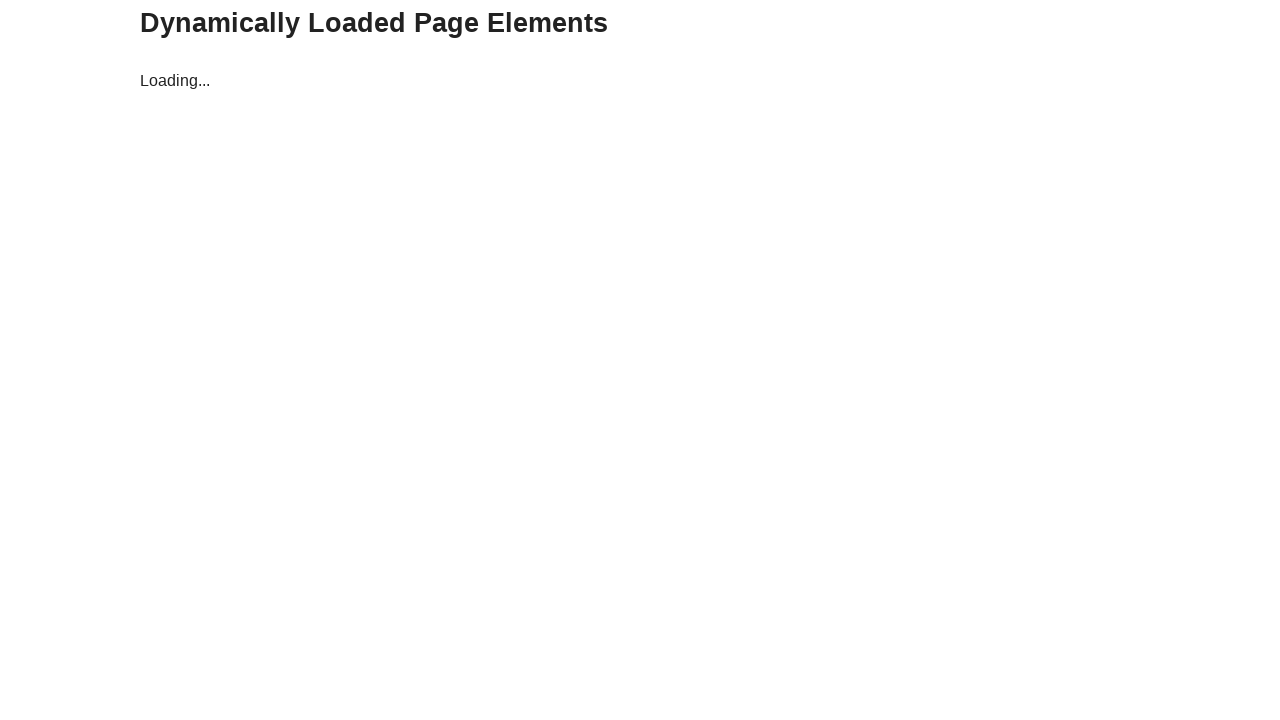

Waited for hello text to become visible with 10 second timeout
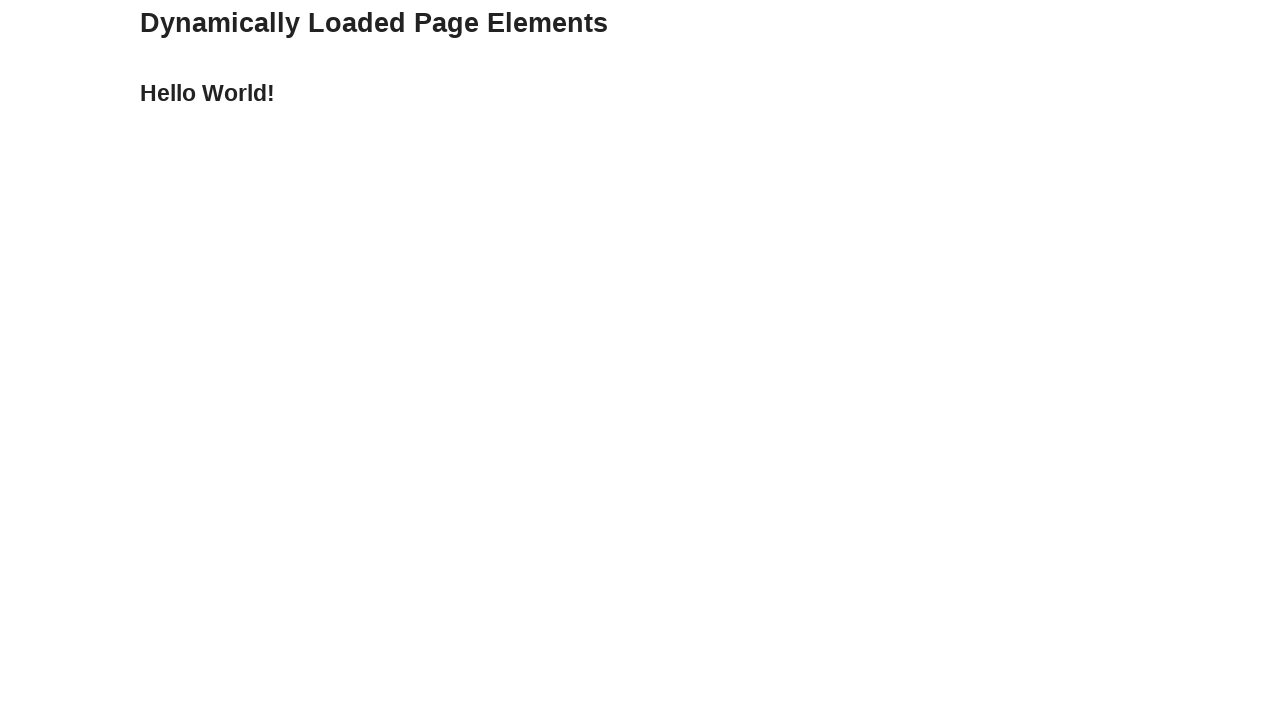

Verified that the hello text displays 'Hello World!' correctly
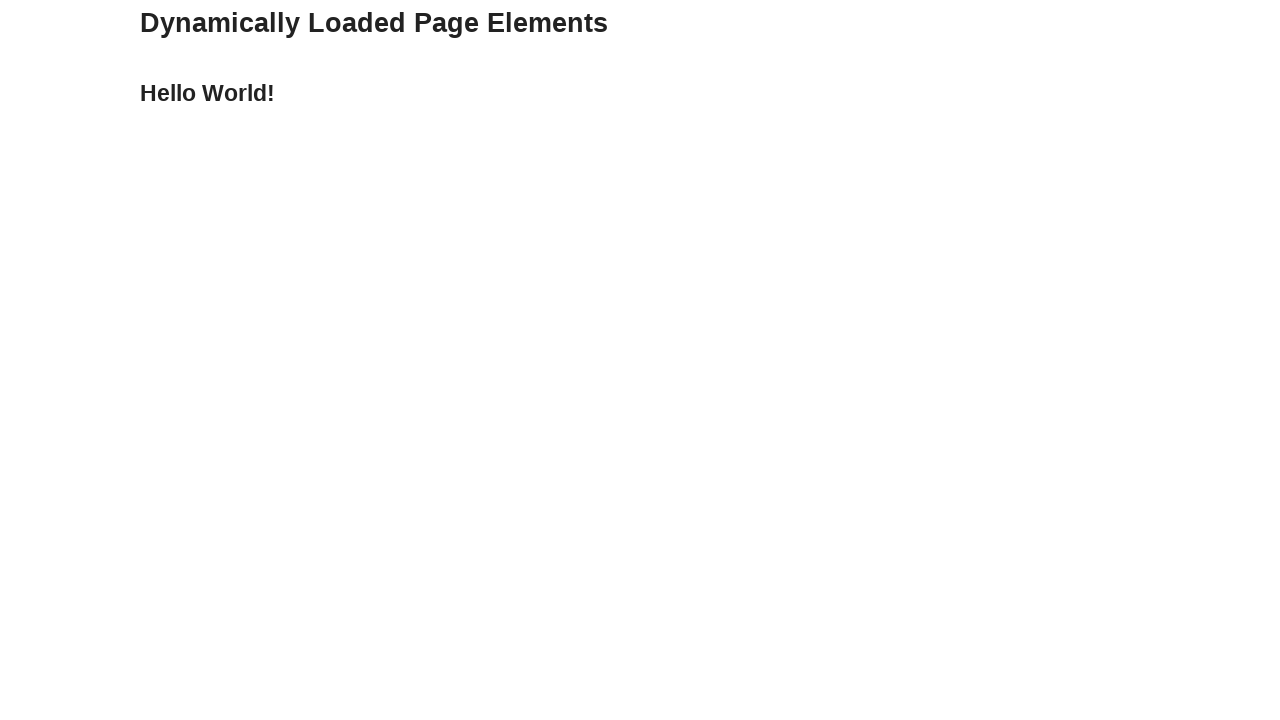

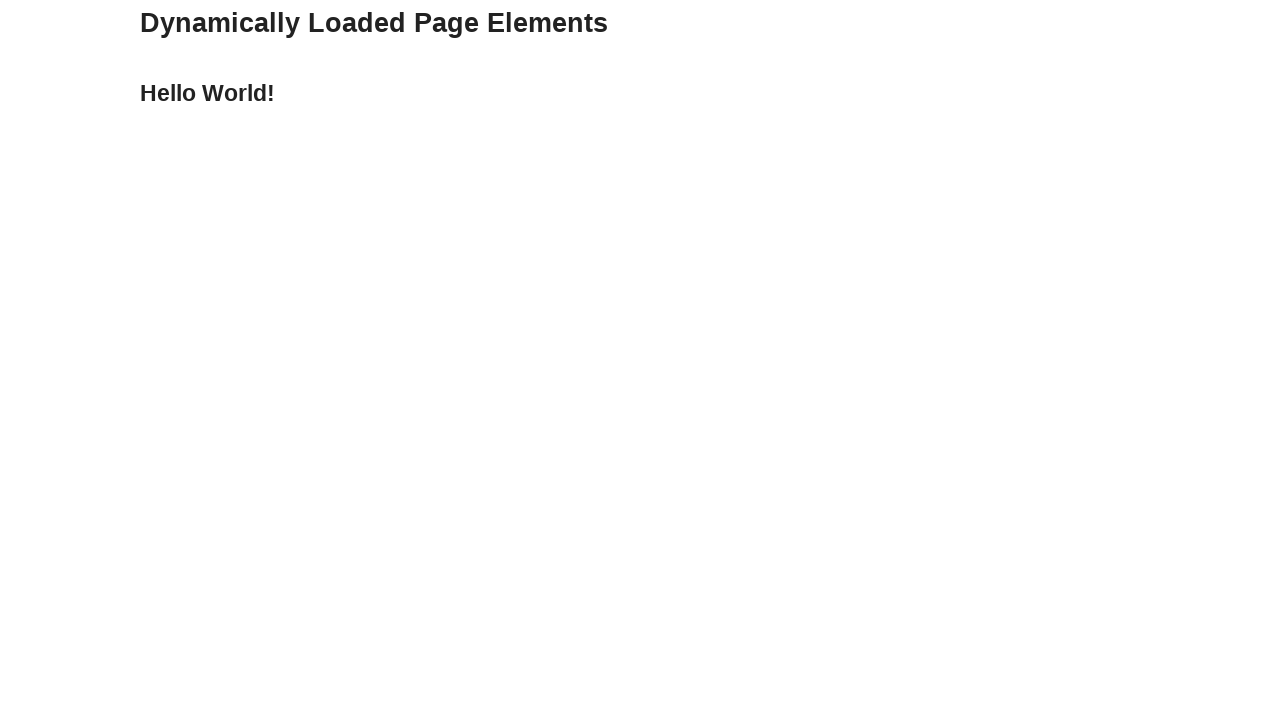